Tests login error handling with password below minimum length requirement, verifying appropriate error message is displayed

Starting URL: https://www.saucedemo.com/

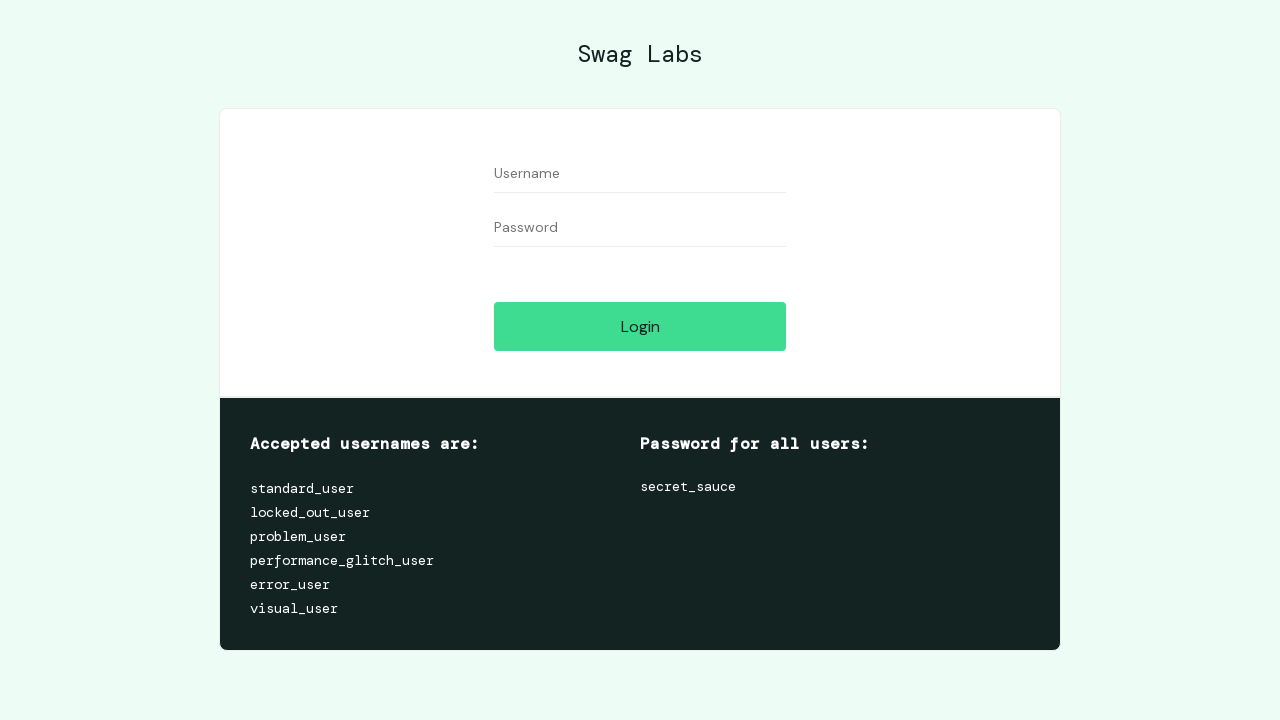

Filled username field with 'standard_user' on #user-name
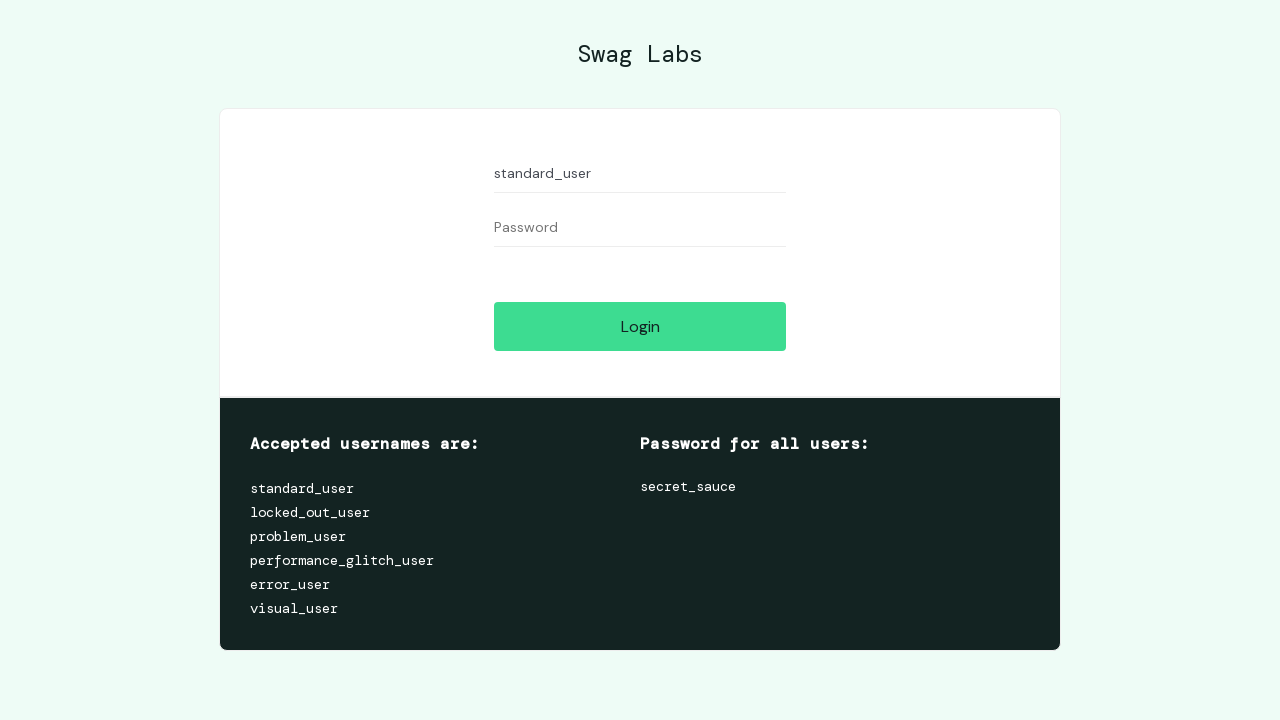

Filled password field with short password 'ab' (below minimum length requirement) on #password
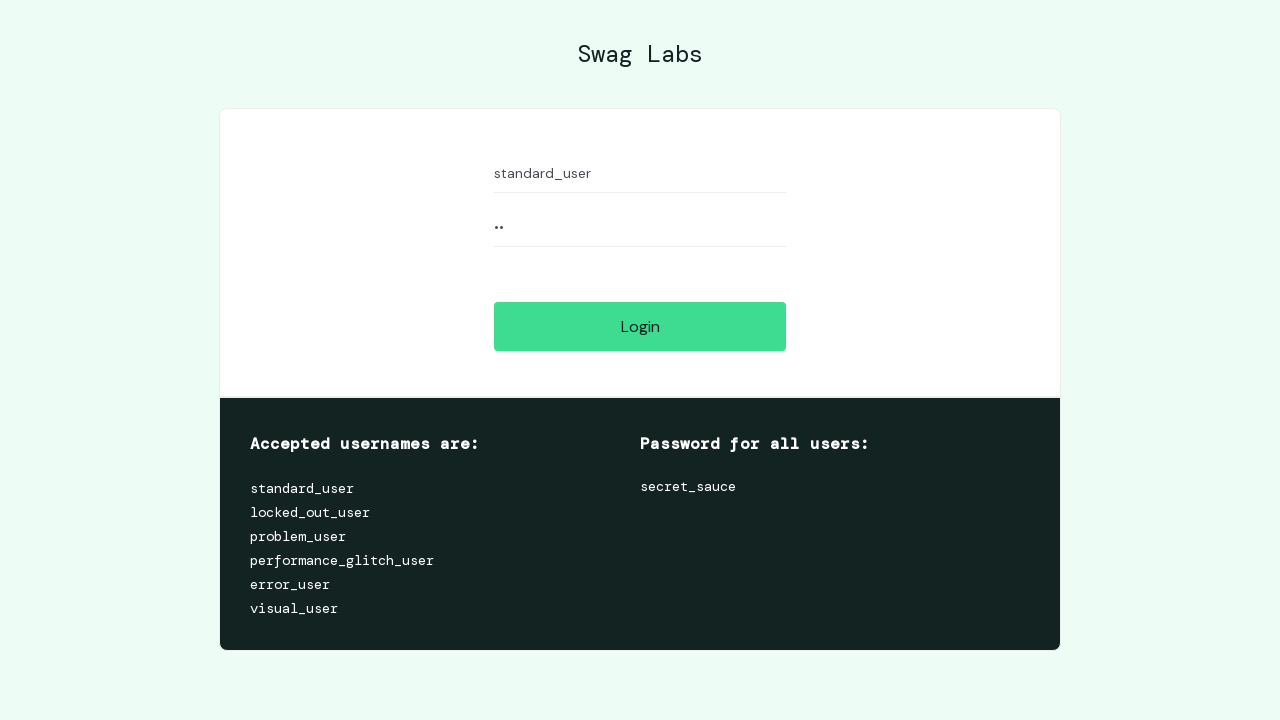

Clicked login button to attempt authentication at (640, 326) on #login-button
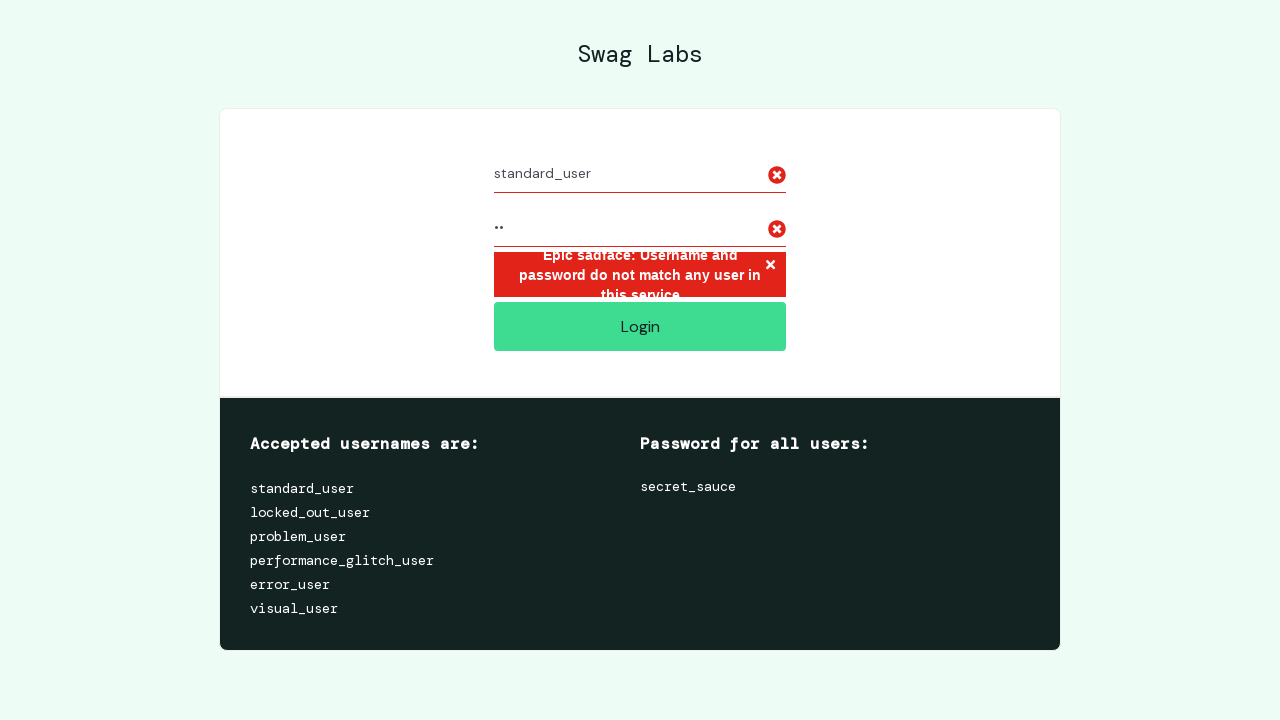

Error message element appeared, verifying password length validation error is displayed
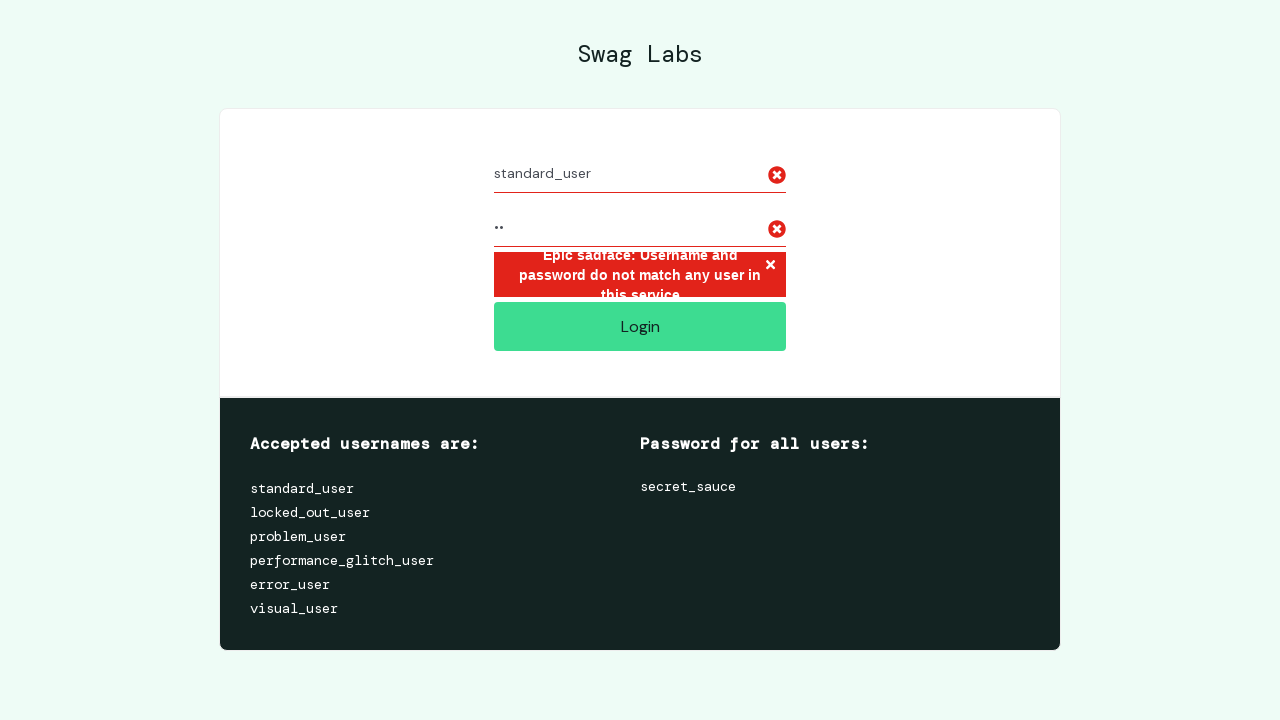

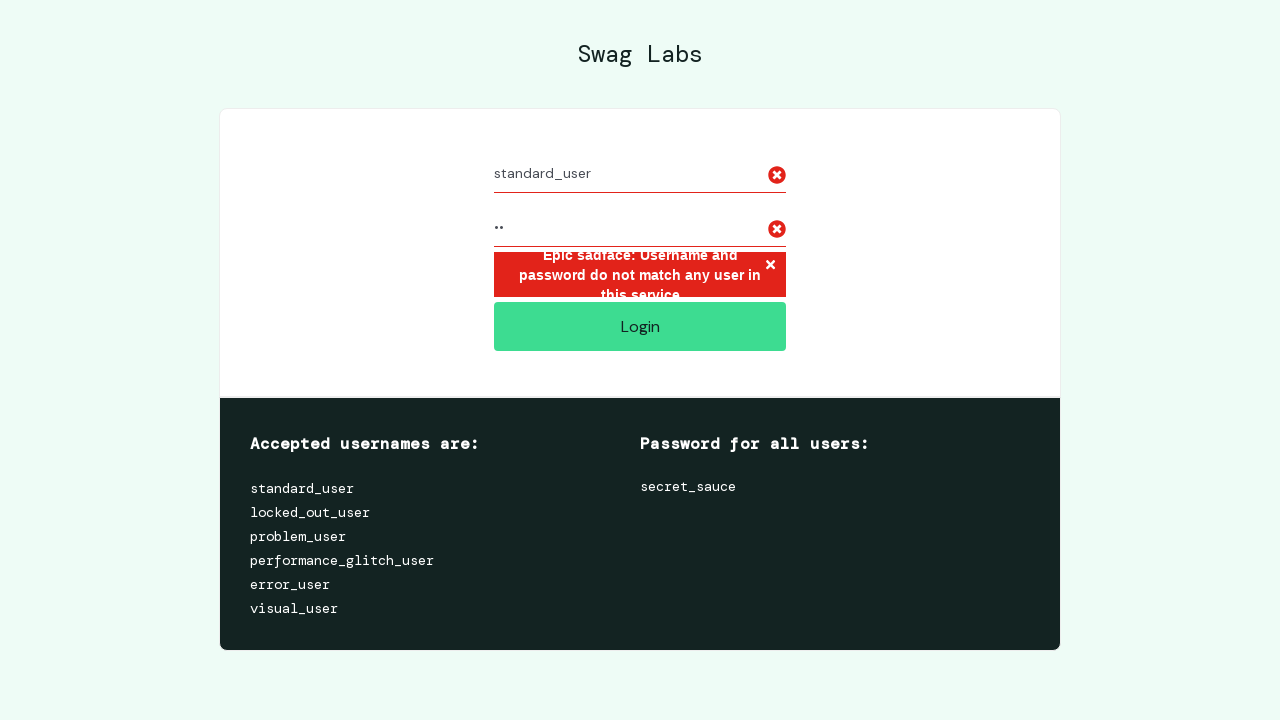